Tests various types of alerts and dialogs on a demo page, including simple alerts, confirm dialogs, prompt dialogs, and sweet alerts with different interaction patterns

Starting URL: https://www.leafground.com/alert.xhtml

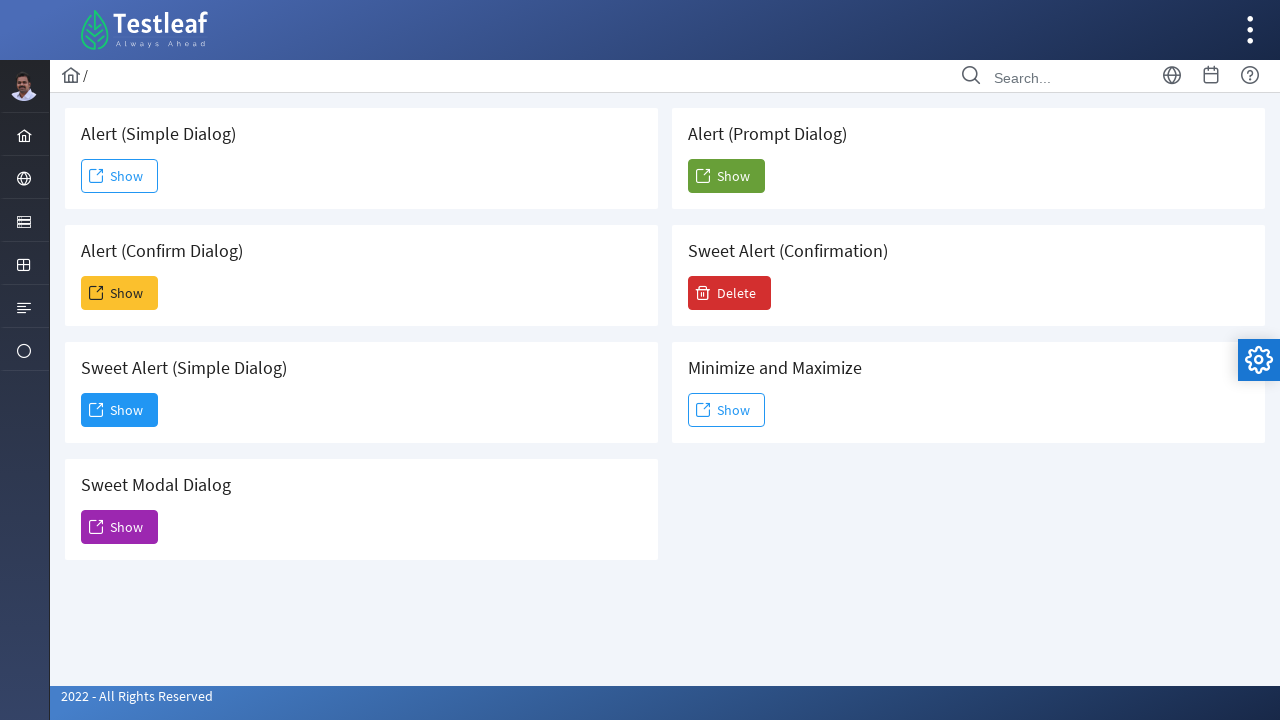

Clicked simple alert button at (120, 176) on xpath=/html/body/div[1]/div[5]/div[2]/form/div/div[1]/div[1]/button/span[2]
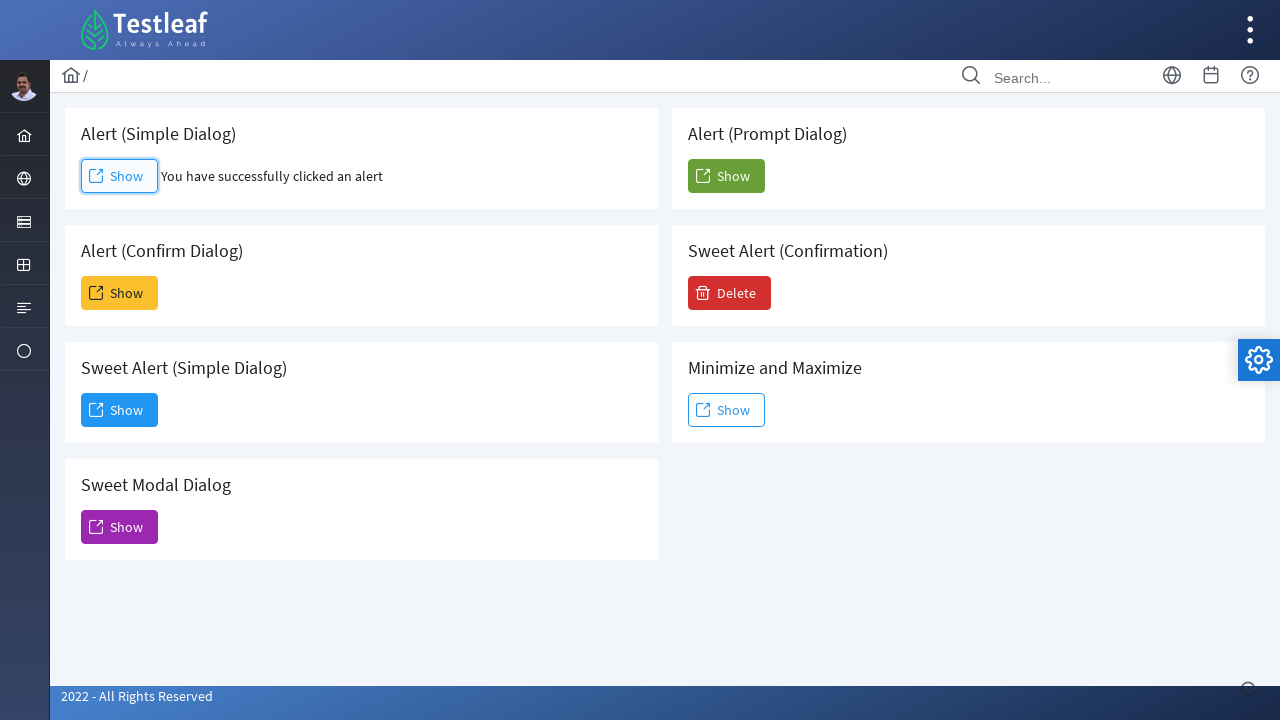

Accepted simple alert dialog
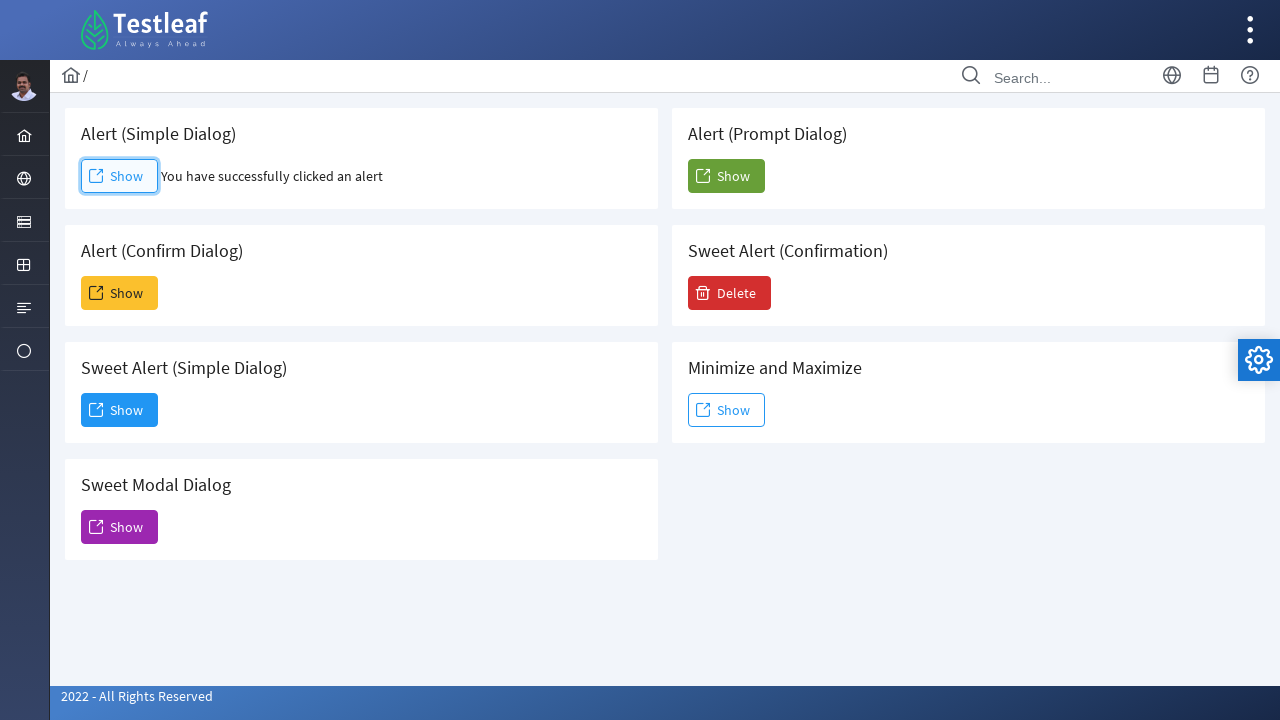

Waited for simple alert to complete
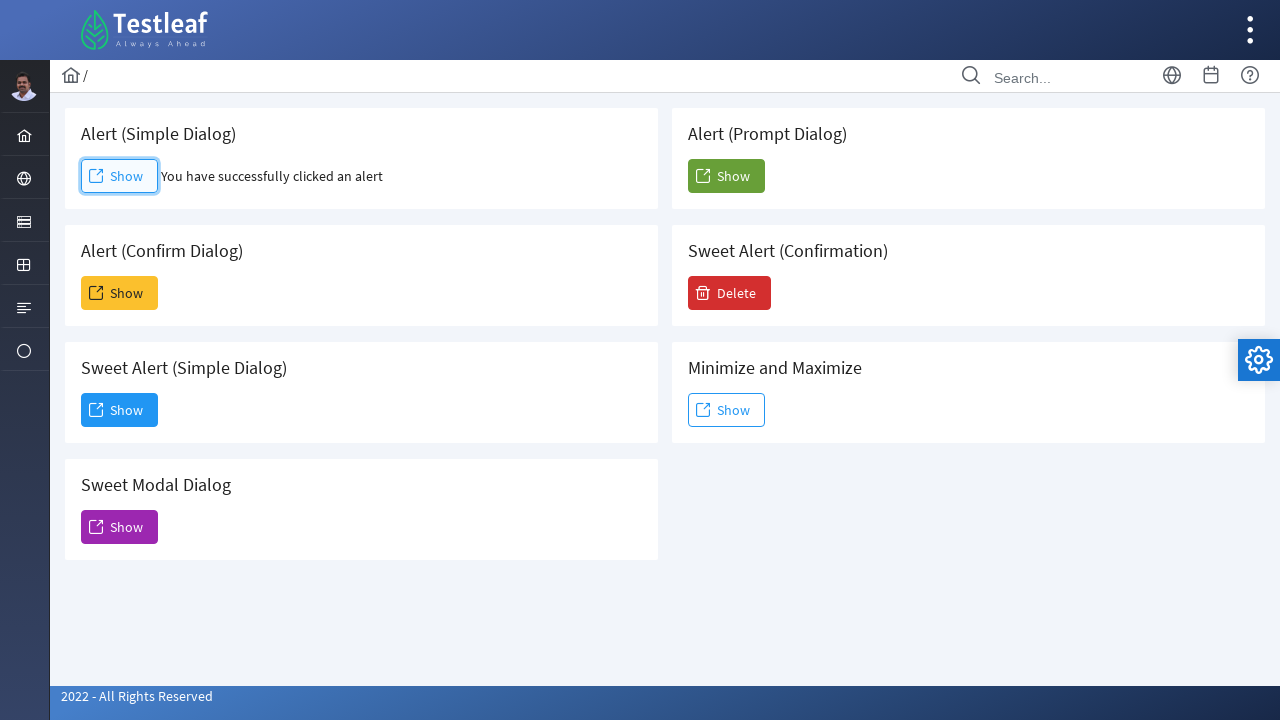

Clicked confirm dialog button at (120, 293) on xpath=//*[@id="j_idt88:j_idt93"]
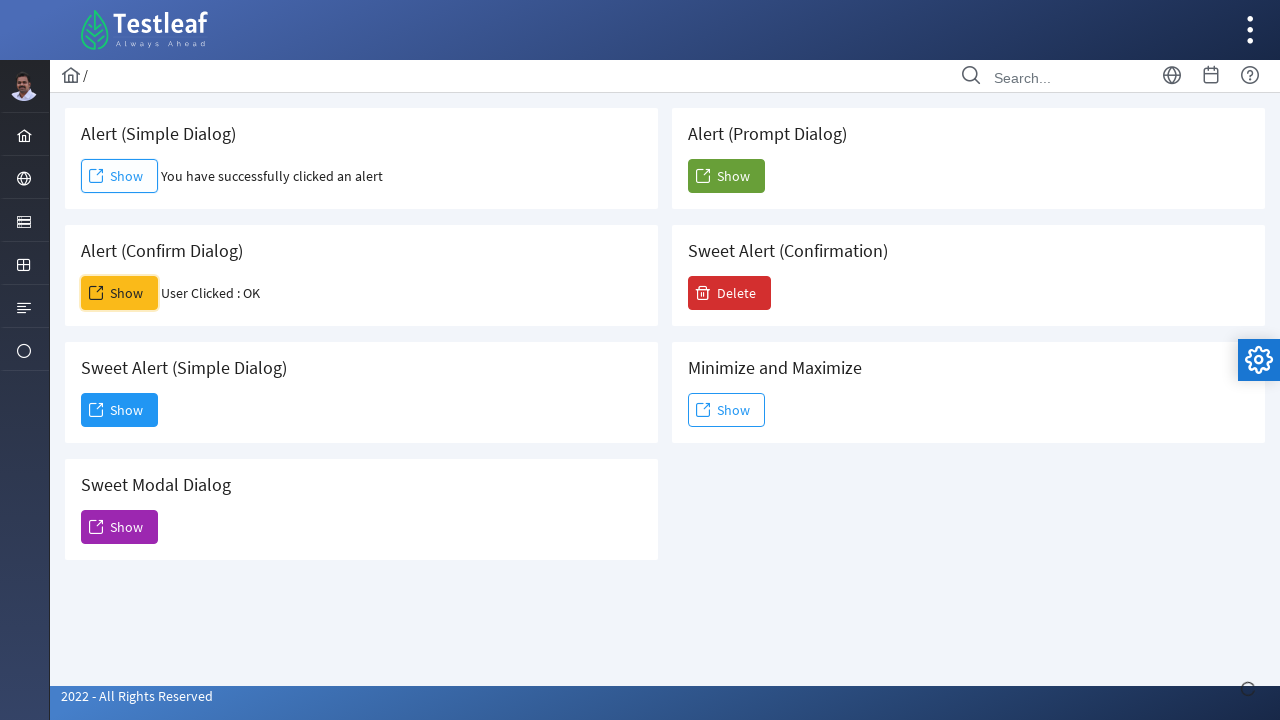

Dismissed confirm dialog
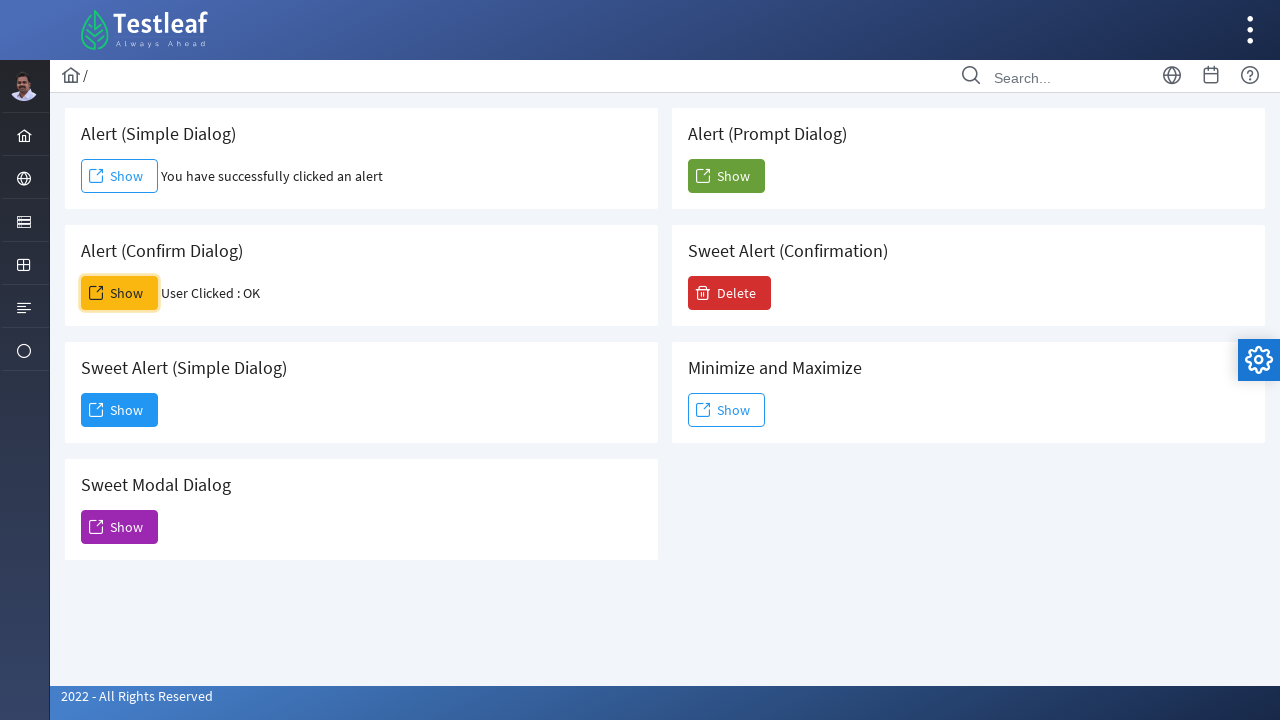

Waited for confirm dialog to complete
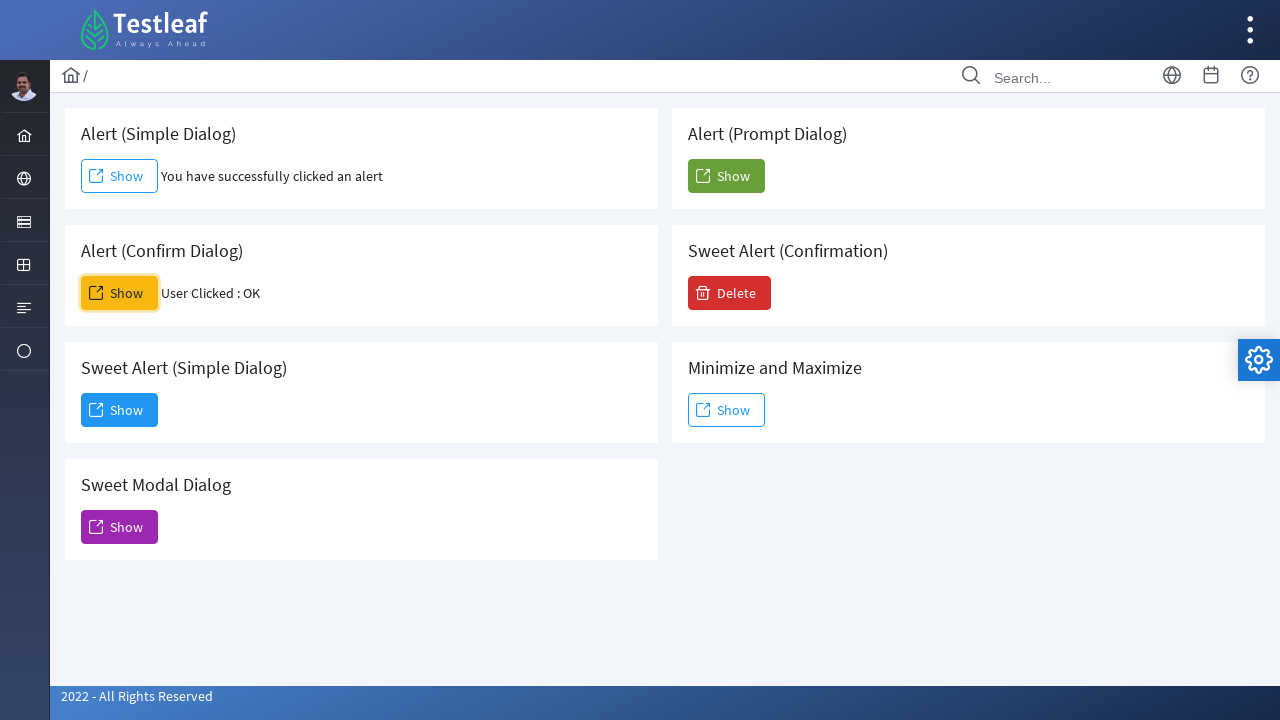

Clicked sweet alert simple dialog button at (120, 410) on xpath=/html/body/div[1]/div[5]/div[2]/form/div/div[1]/div[3]/button/span[2]
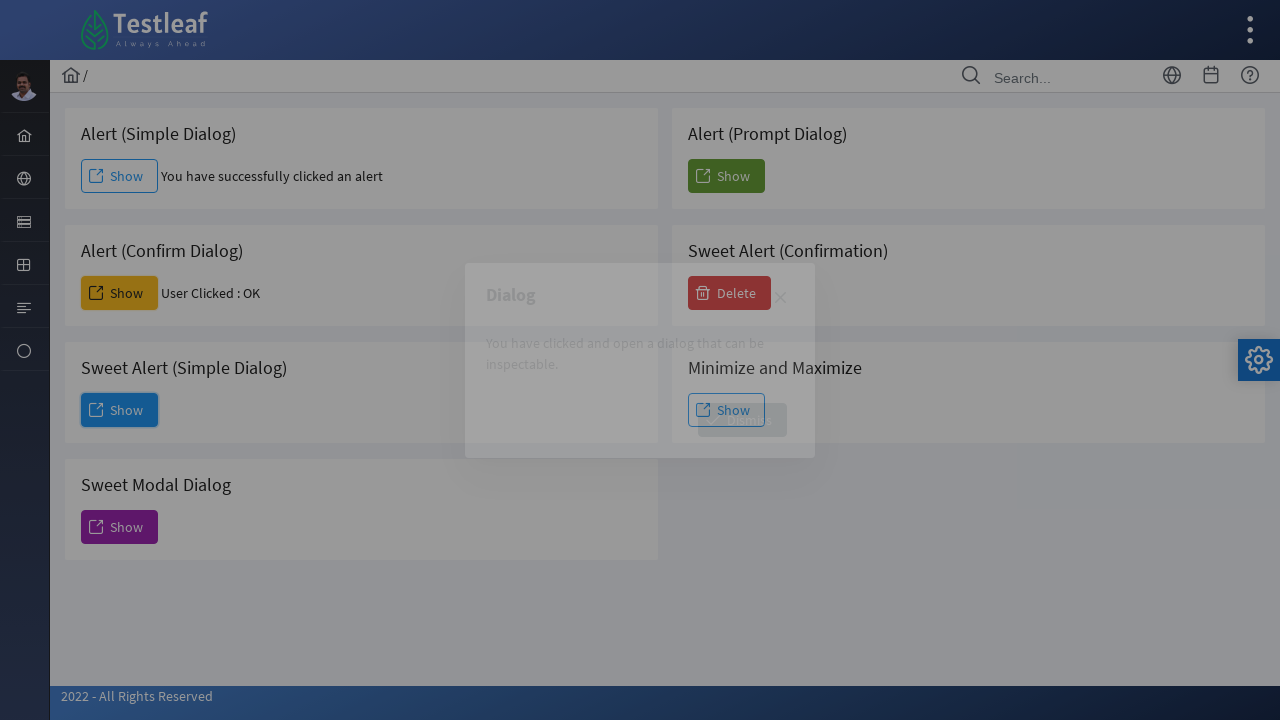

Waited for sweet alert to display
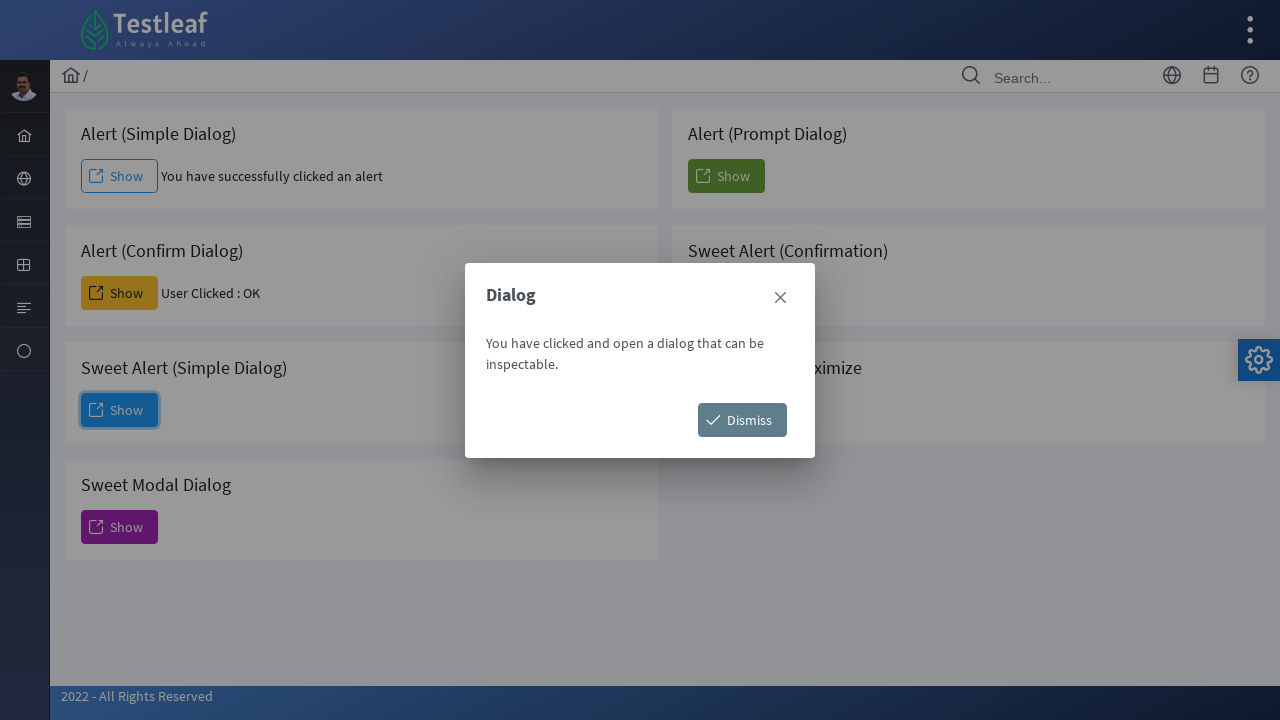

Closed sweet alert dialog at (780, 298) on xpath=/html/body/div[1]/div[5]/div[2]/form/div/div[1]/div[3]/div/div[1]/a/span
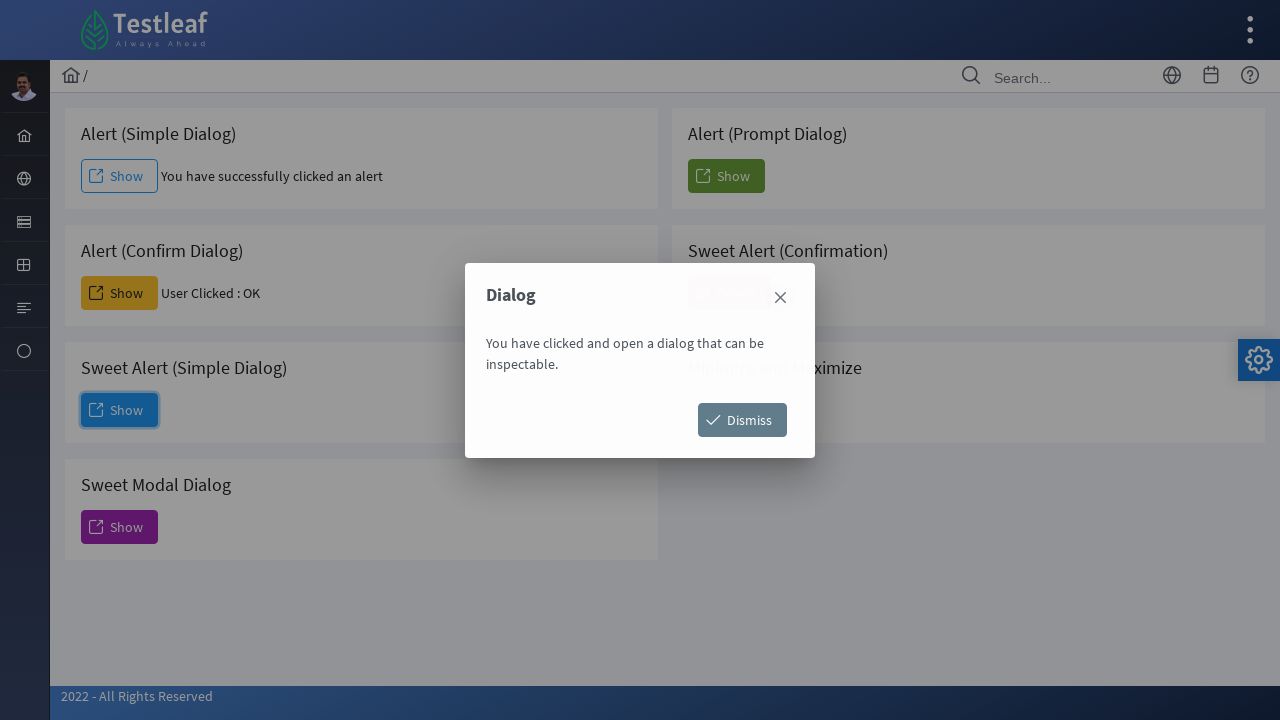

Waited for sweet alert to finish closing
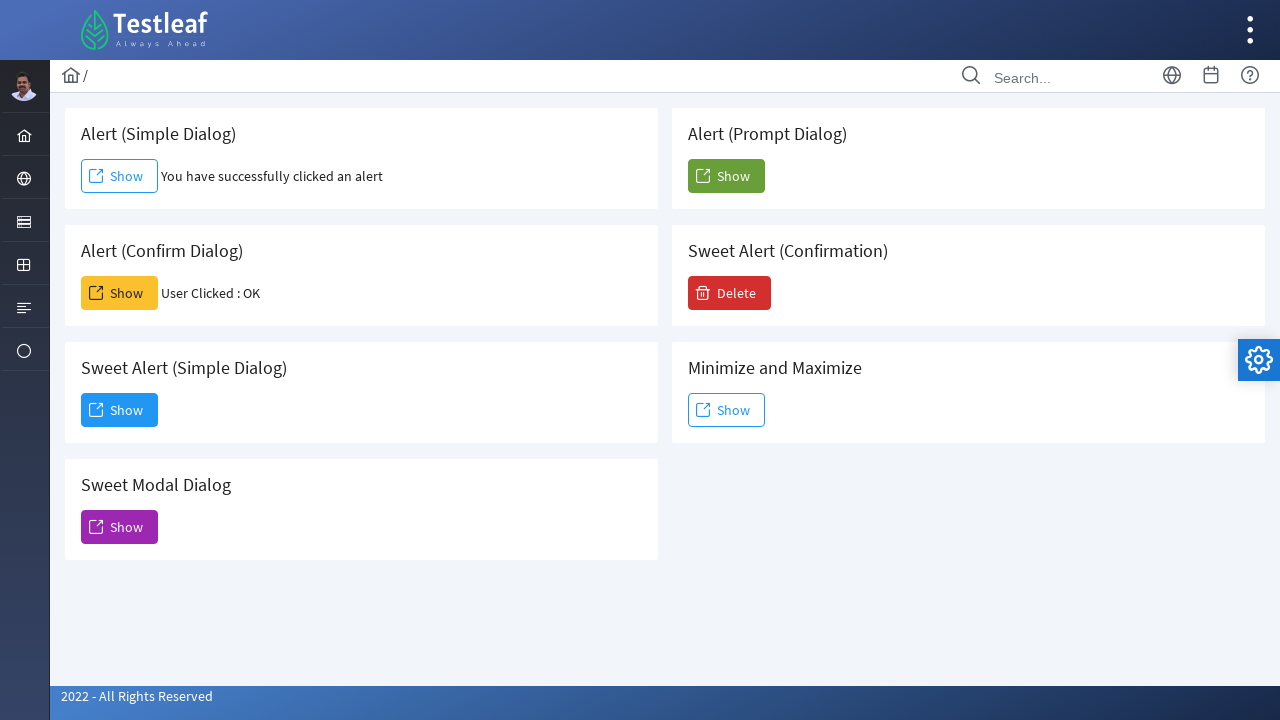

Set up prompt dialog handler
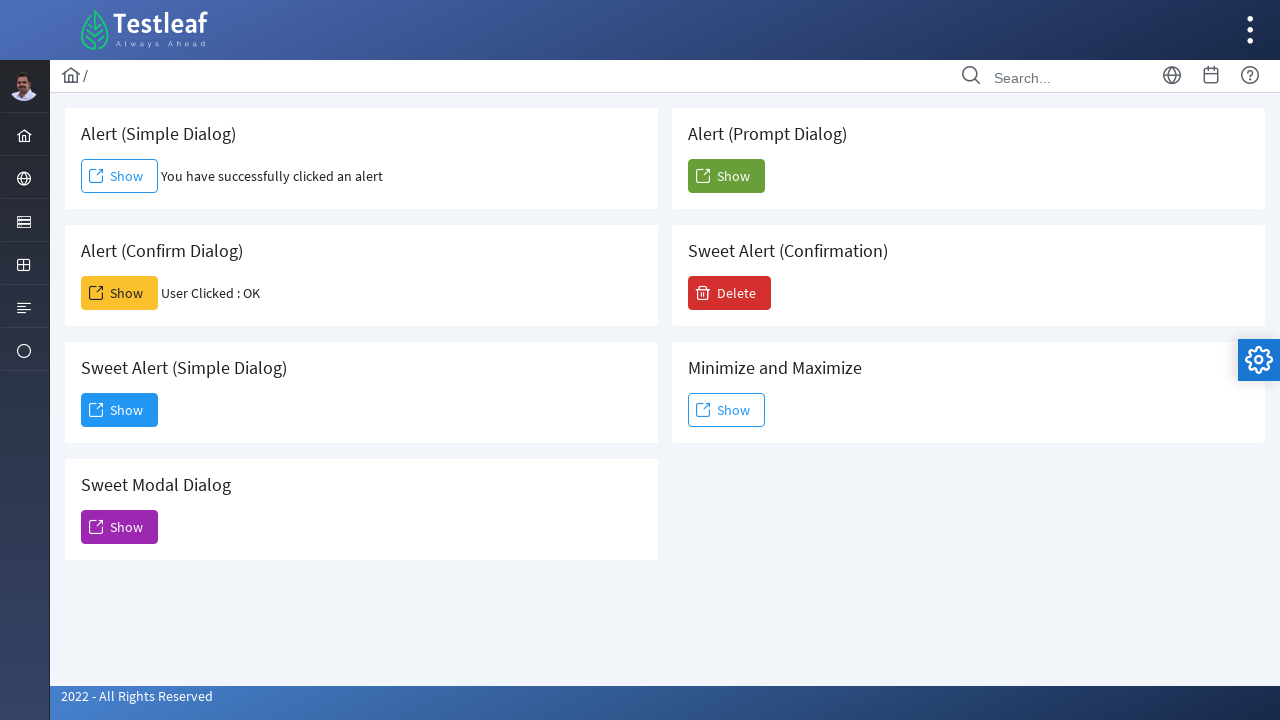

Clicked prompt dialog button at (726, 176) on xpath=//*[@id="j_idt88:j_idt104"]
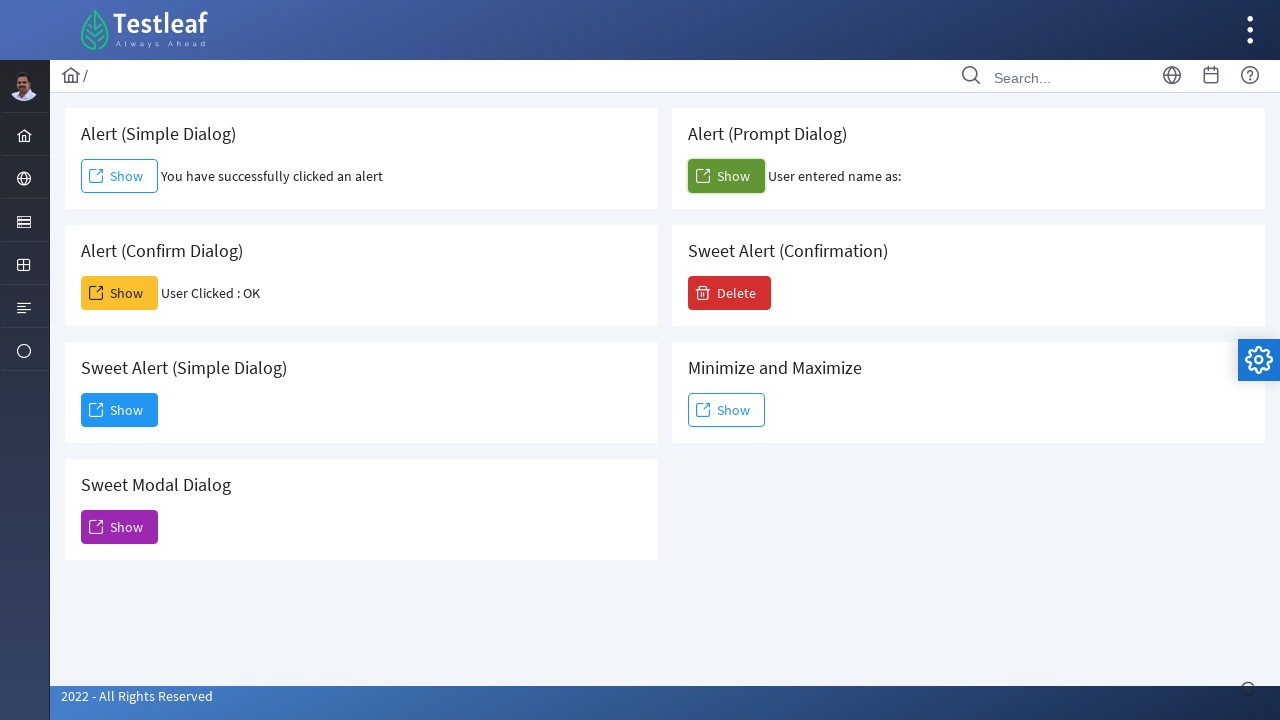

Waited for prompt dialog to complete with text input
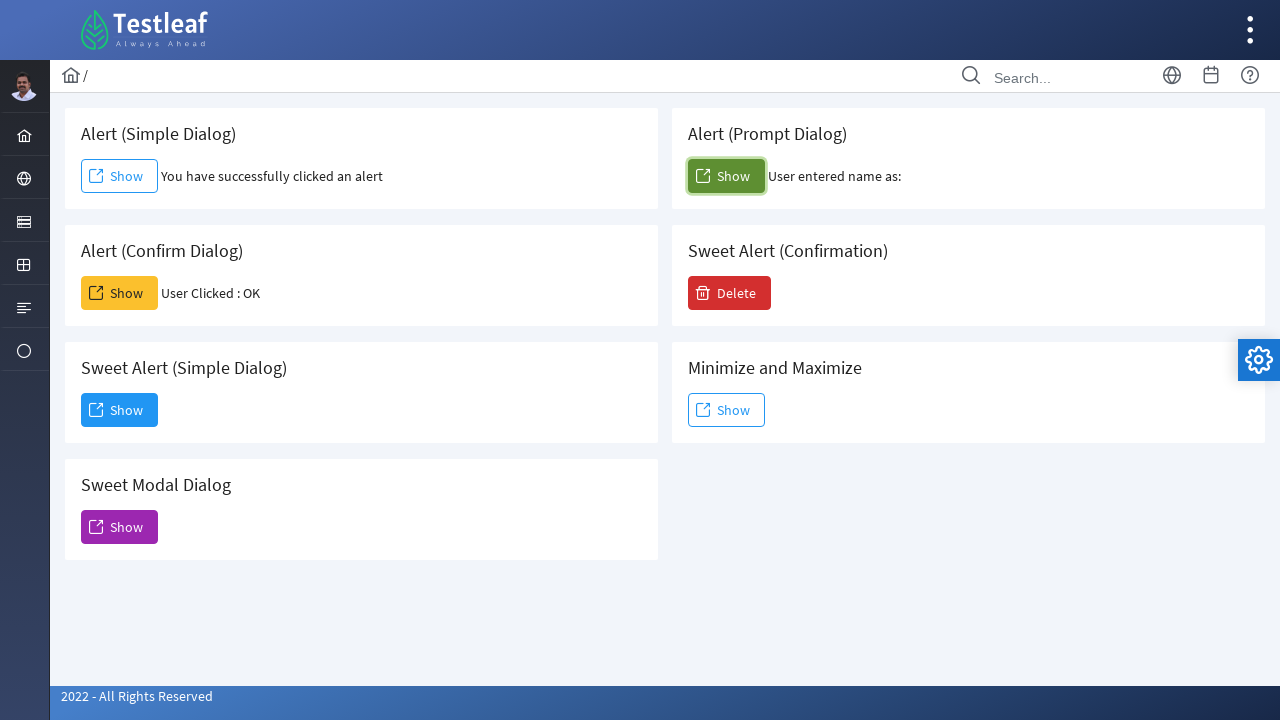

Clicked sweet alert confirmation button at (730, 293) on xpath=//*[@id="j_idt88:j_idt106"]
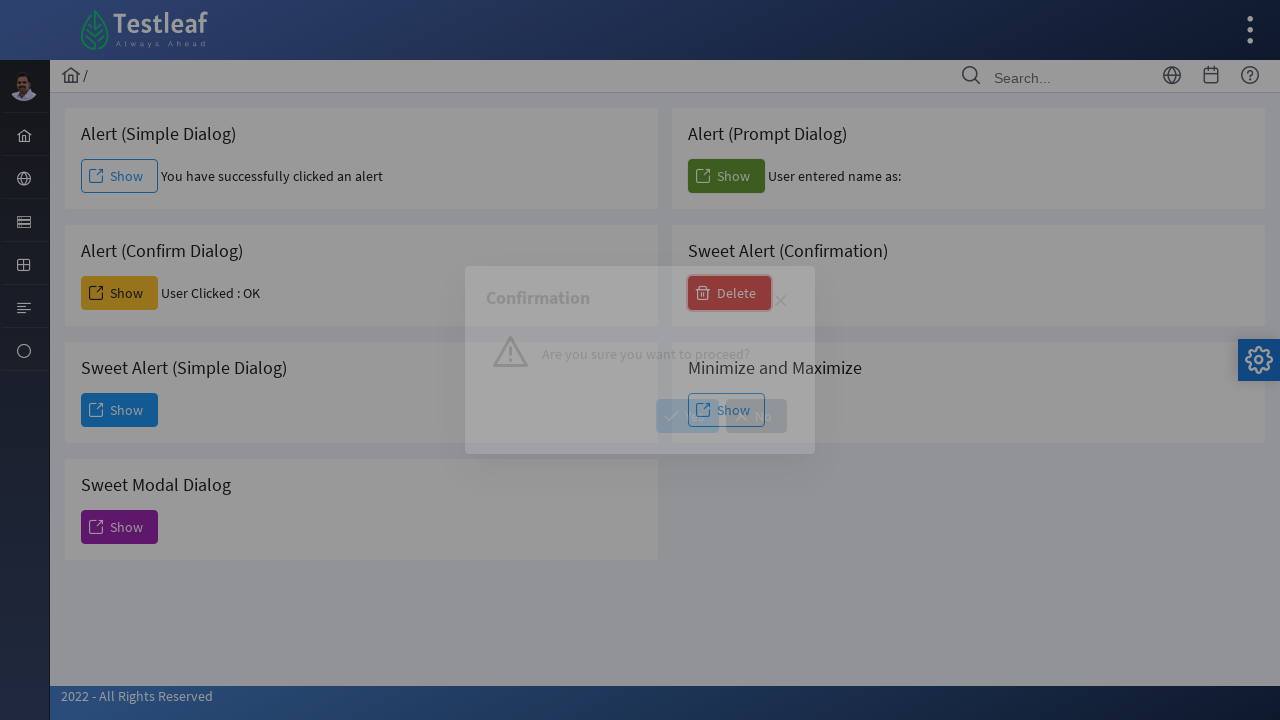

Waited for sweet alert confirmation to display
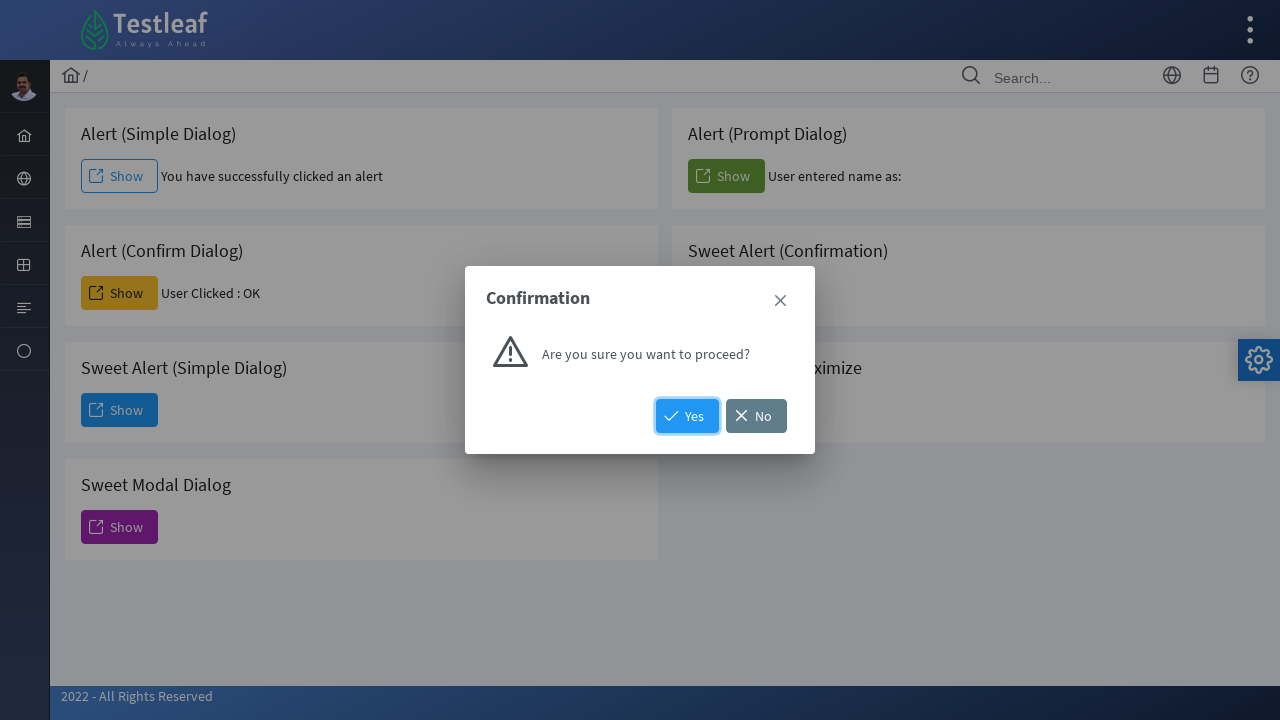

Clicked confirmation button on sweet alert at (688, 416) on xpath=//*[@id="j_idt88:j_idt108"]
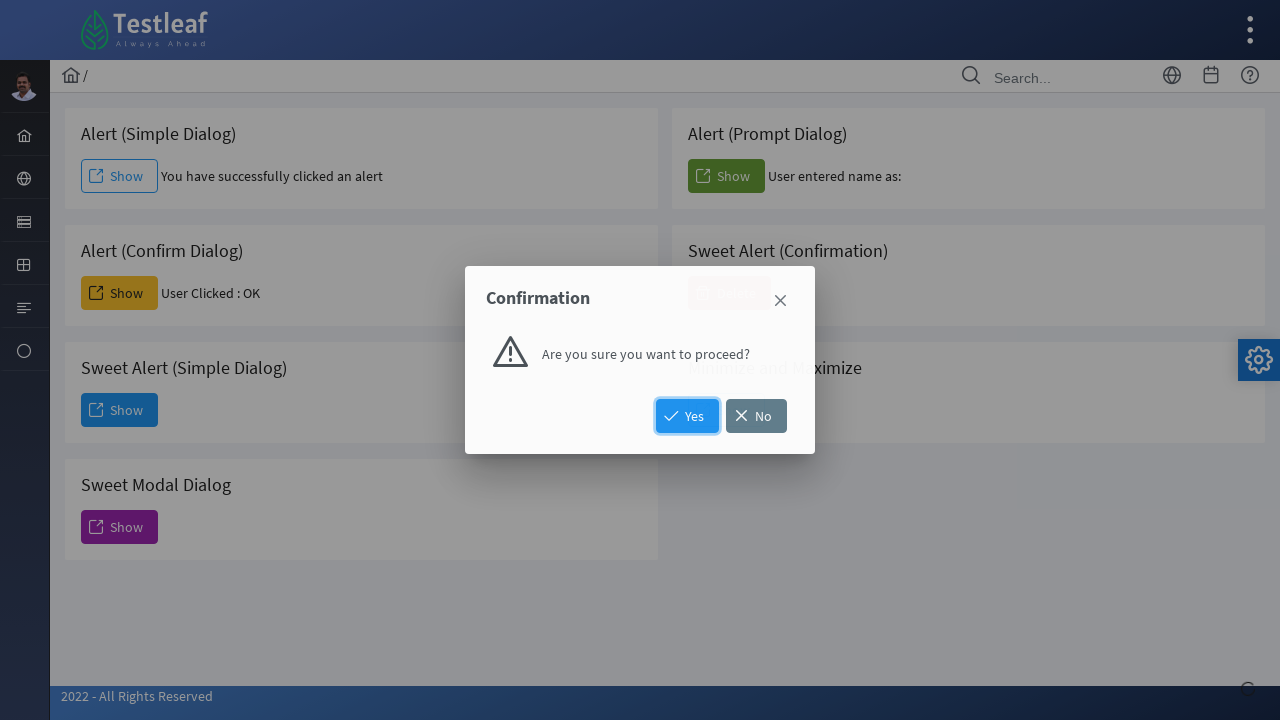

Waited for sweet alert confirmation to complete
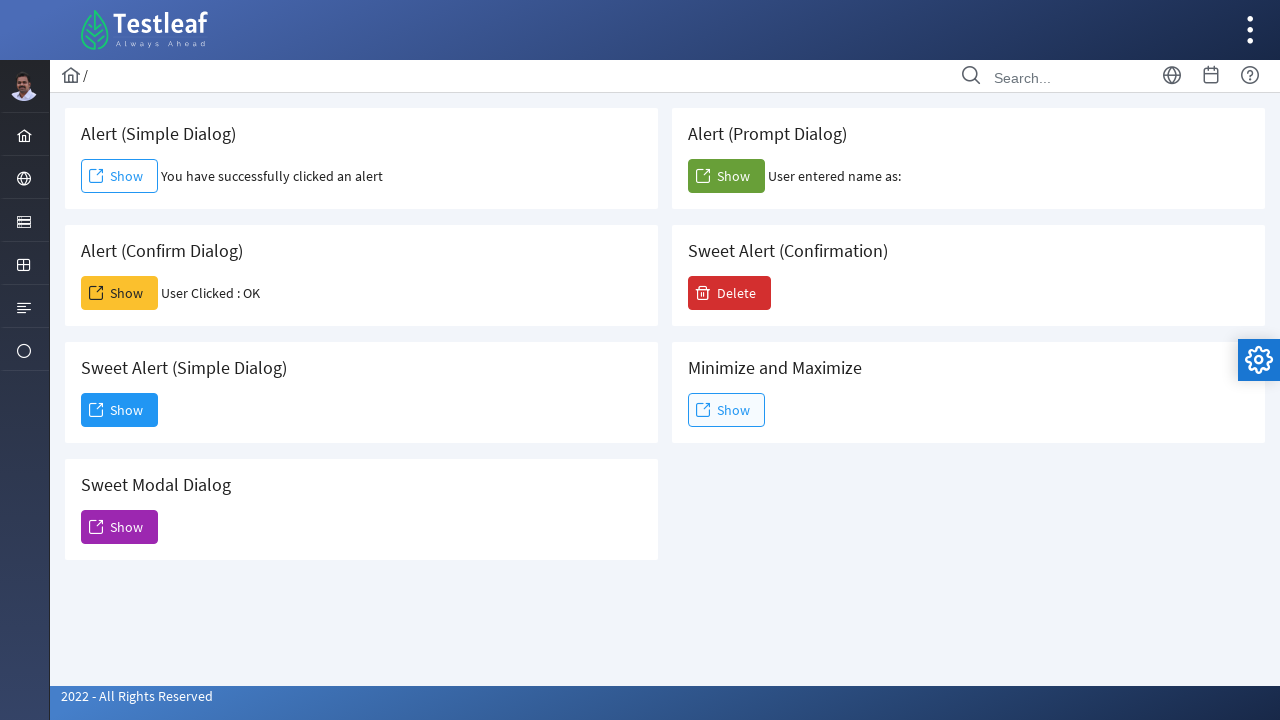

Clicked minimize/maximize dialog button at (726, 410) on xpath=//*[@id="j_idt88:j_idt111"]
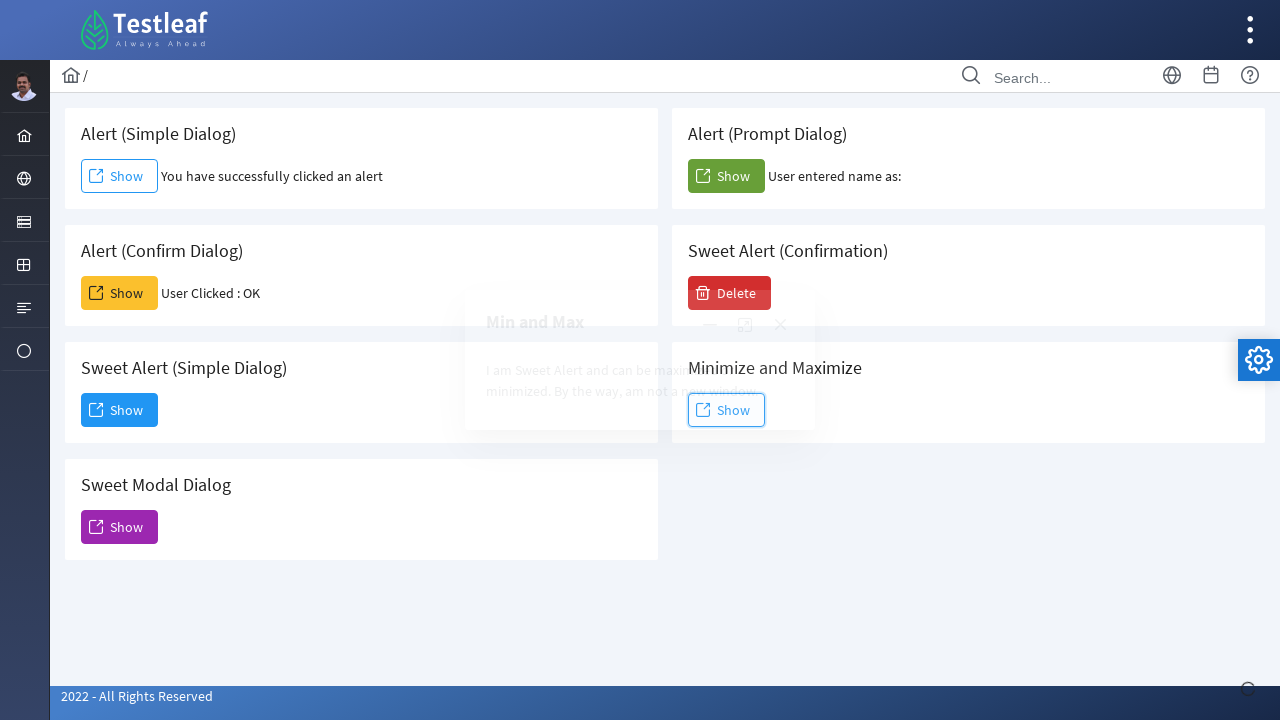

Waited for dialog to display
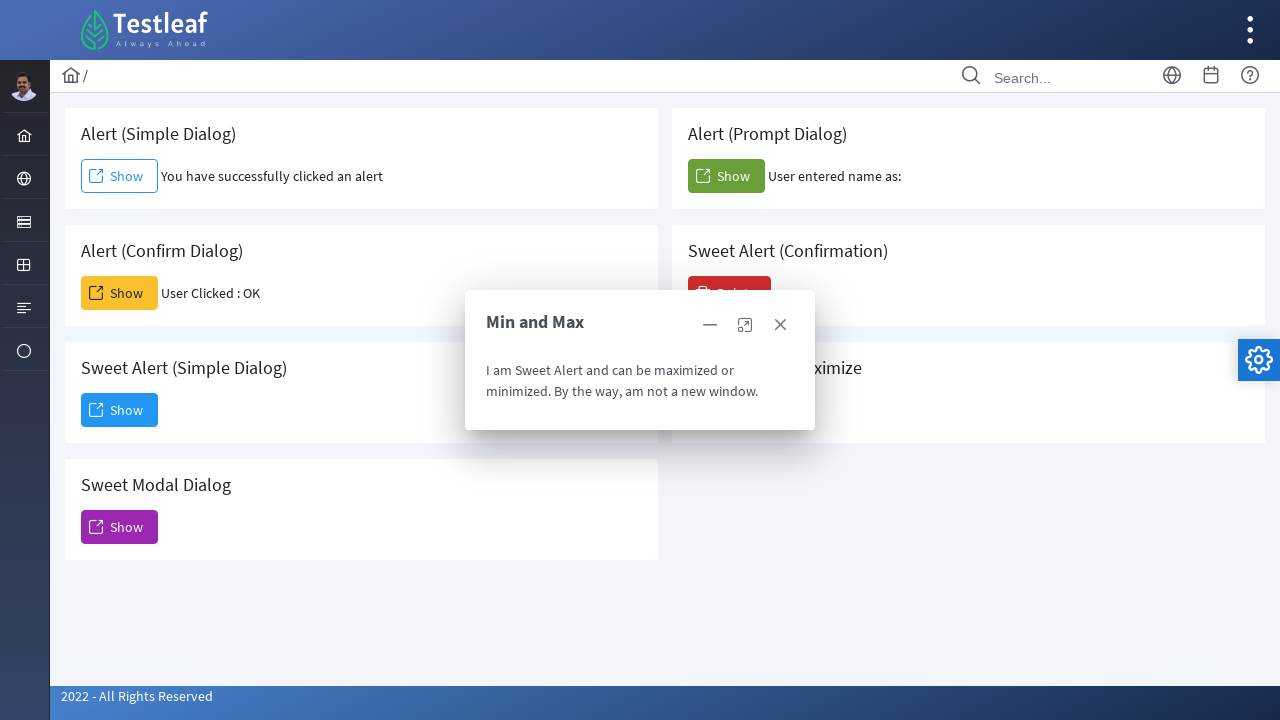

Clicked minimize/maximize icon on dialog at (745, 325) on xpath=/html/body/div[1]/div[5]/div[2]/form/div/div[2]/div[3]/div/div[1]/a[2]/spa
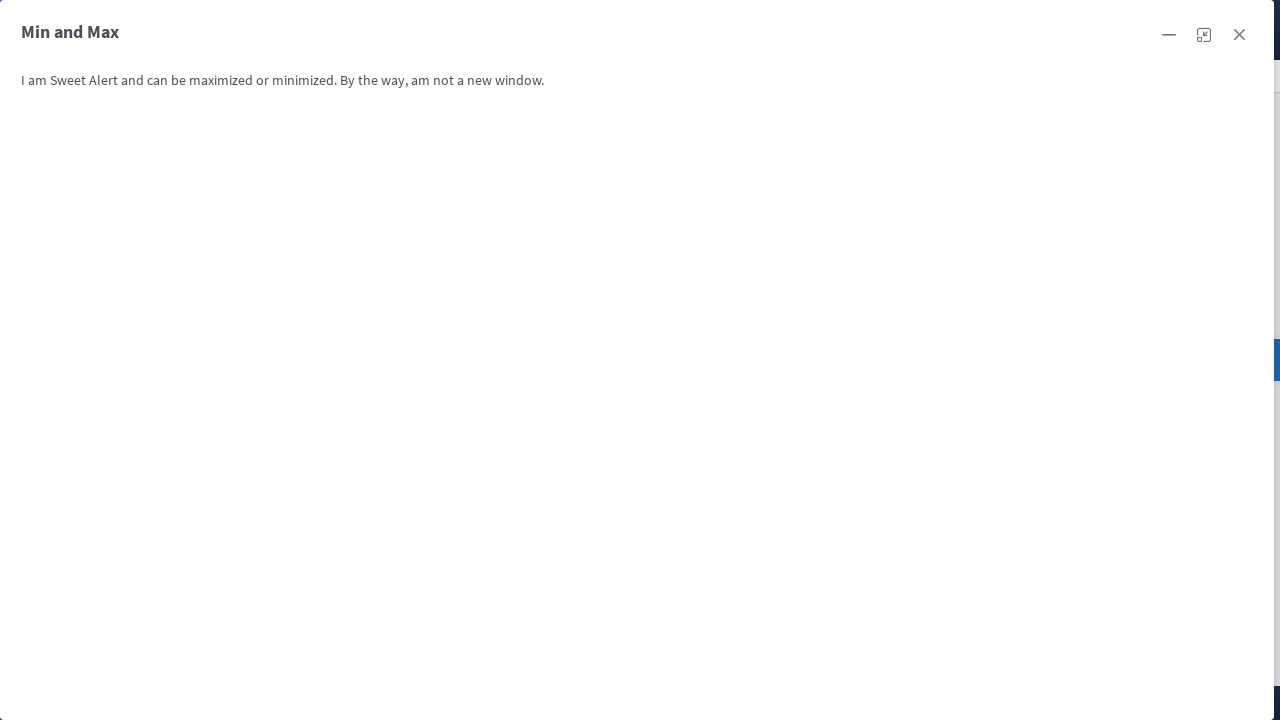

Waited for dialog state change to complete
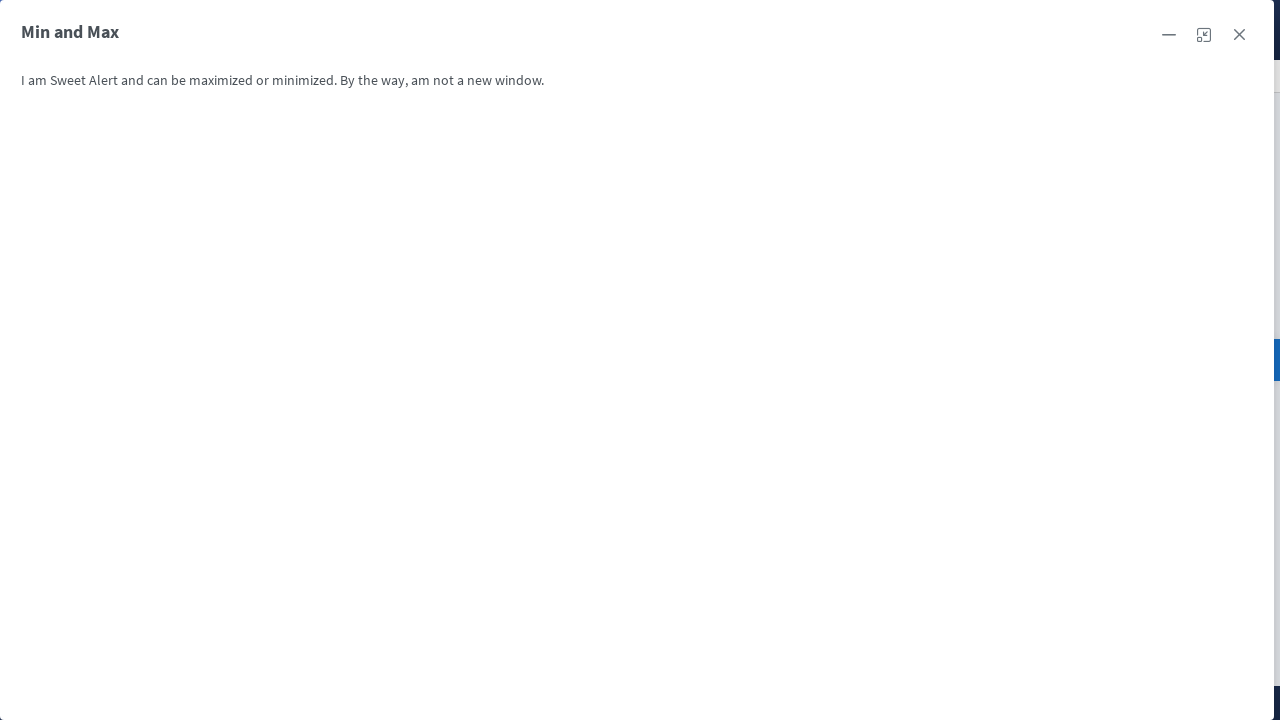

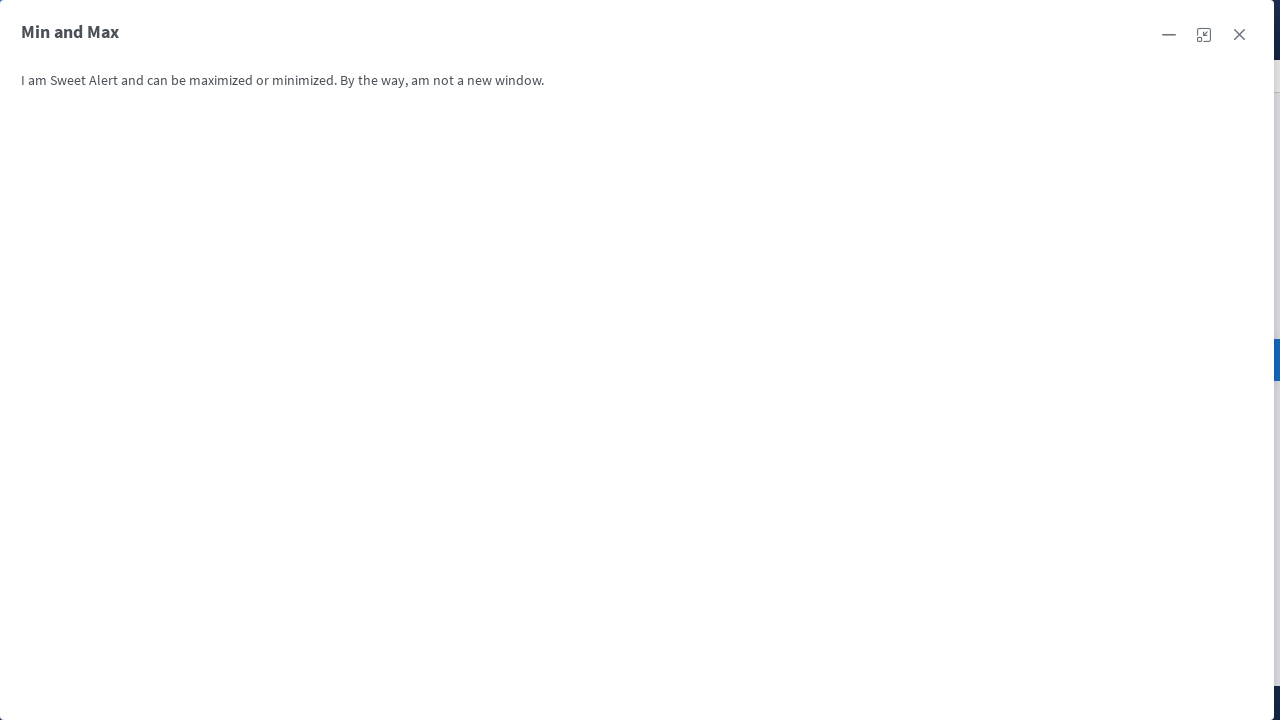